Tests that entered text is trimmed when saving edits

Starting URL: https://demo.playwright.dev/todomvc

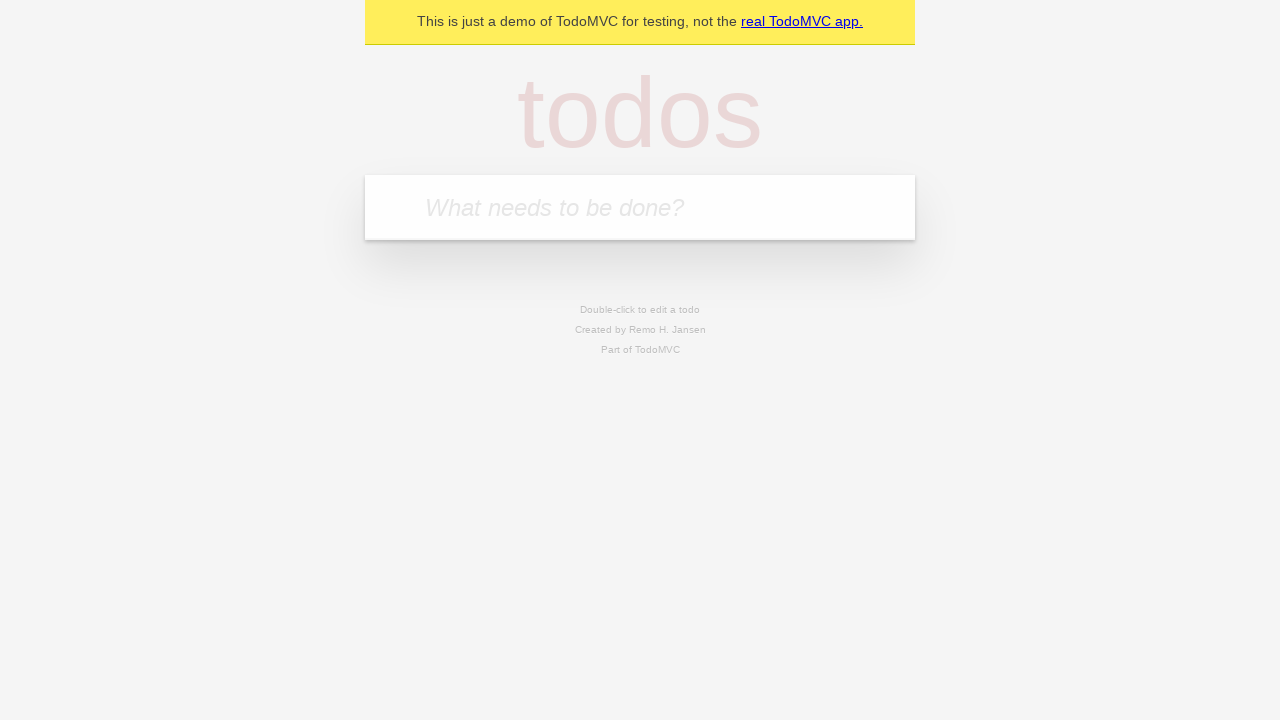

Filled new todo field with 'buy some cheese' on .new-todo
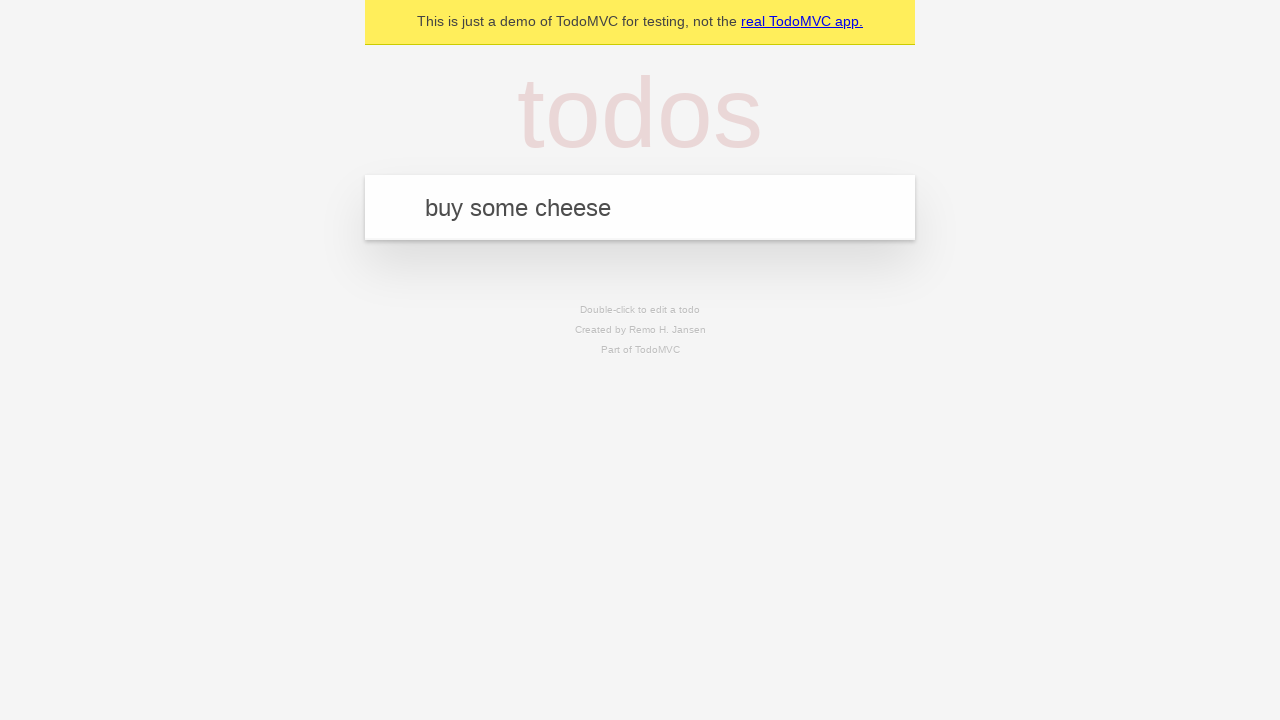

Pressed Enter to create first todo on .new-todo
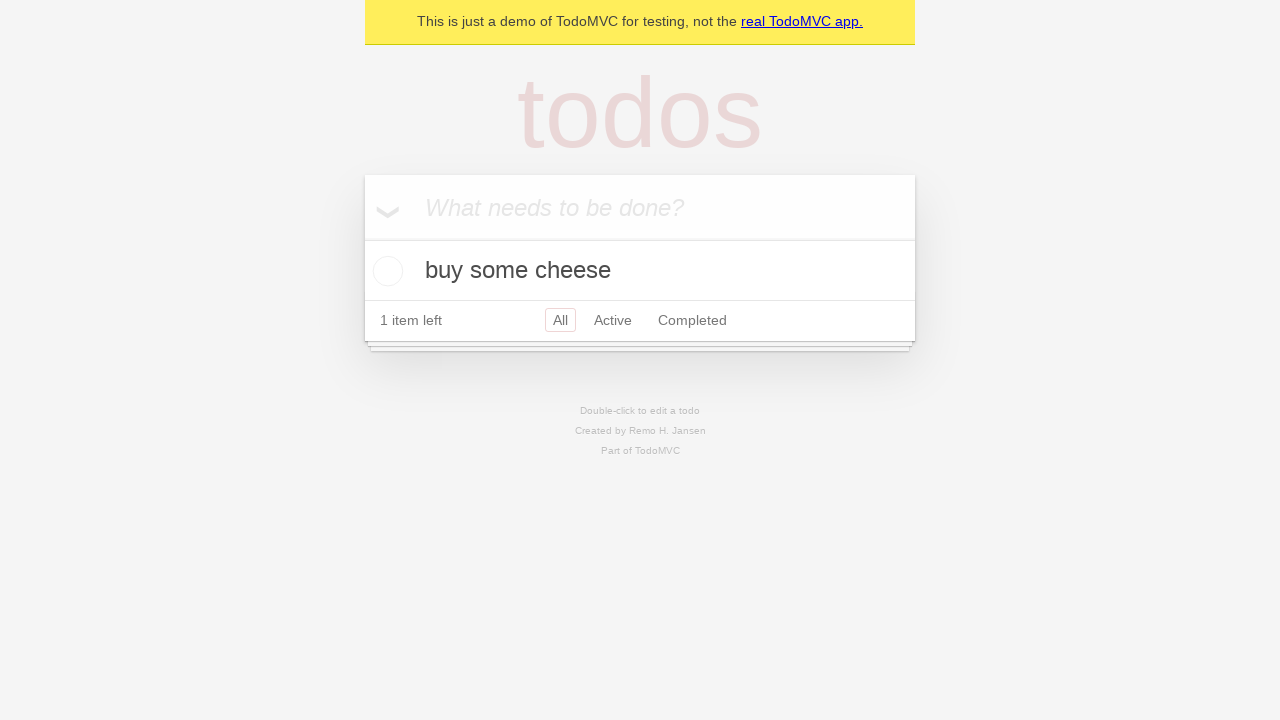

Filled new todo field with 'feed the cat' on .new-todo
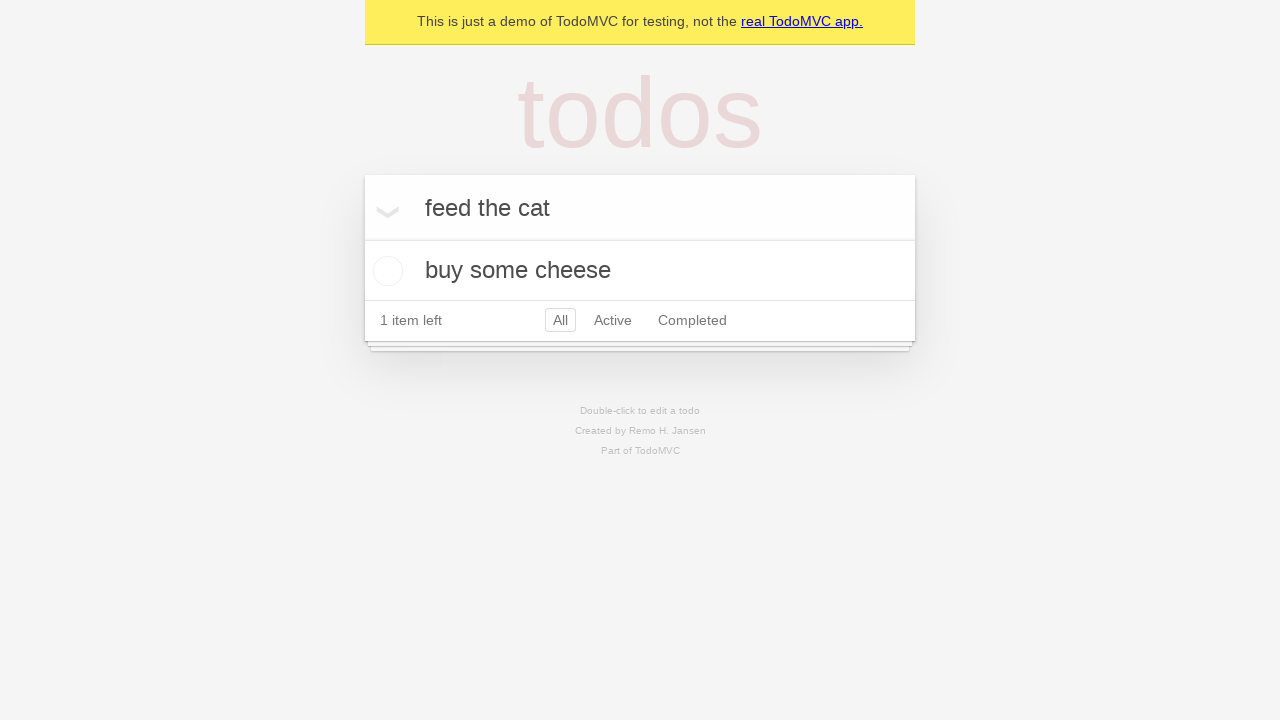

Pressed Enter to create second todo on .new-todo
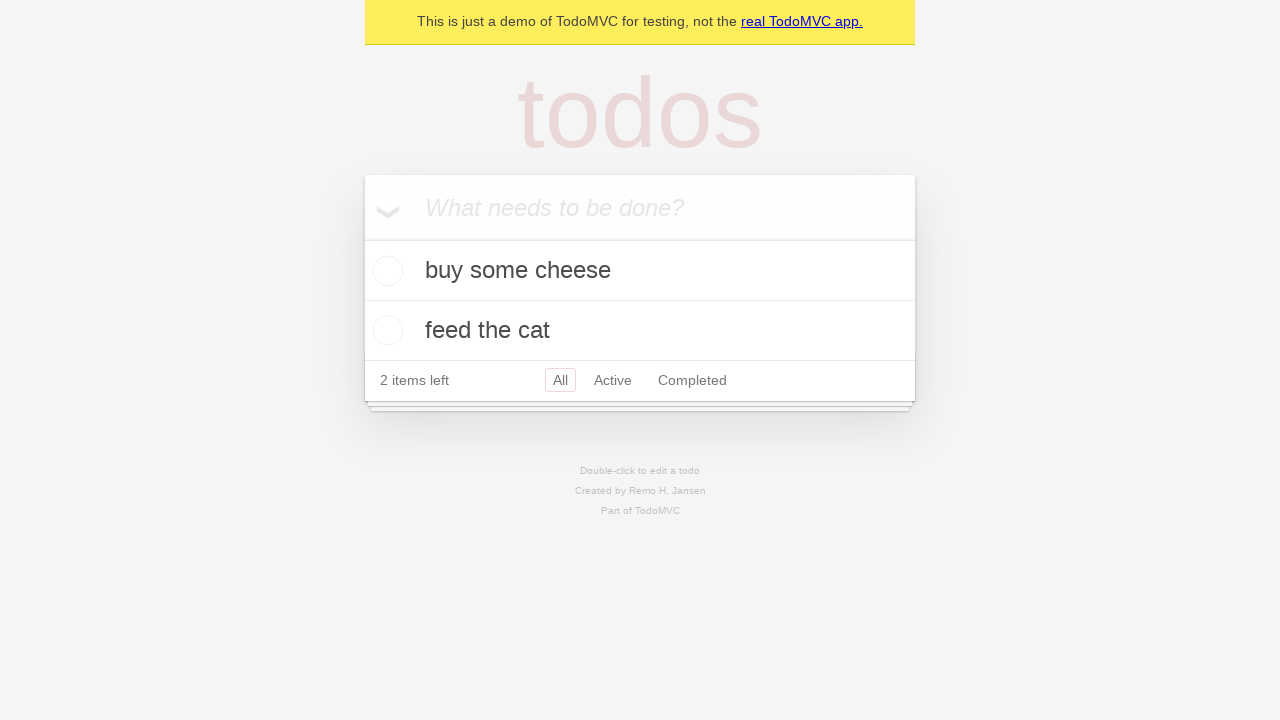

Filled new todo field with 'book a doctors appointment' on .new-todo
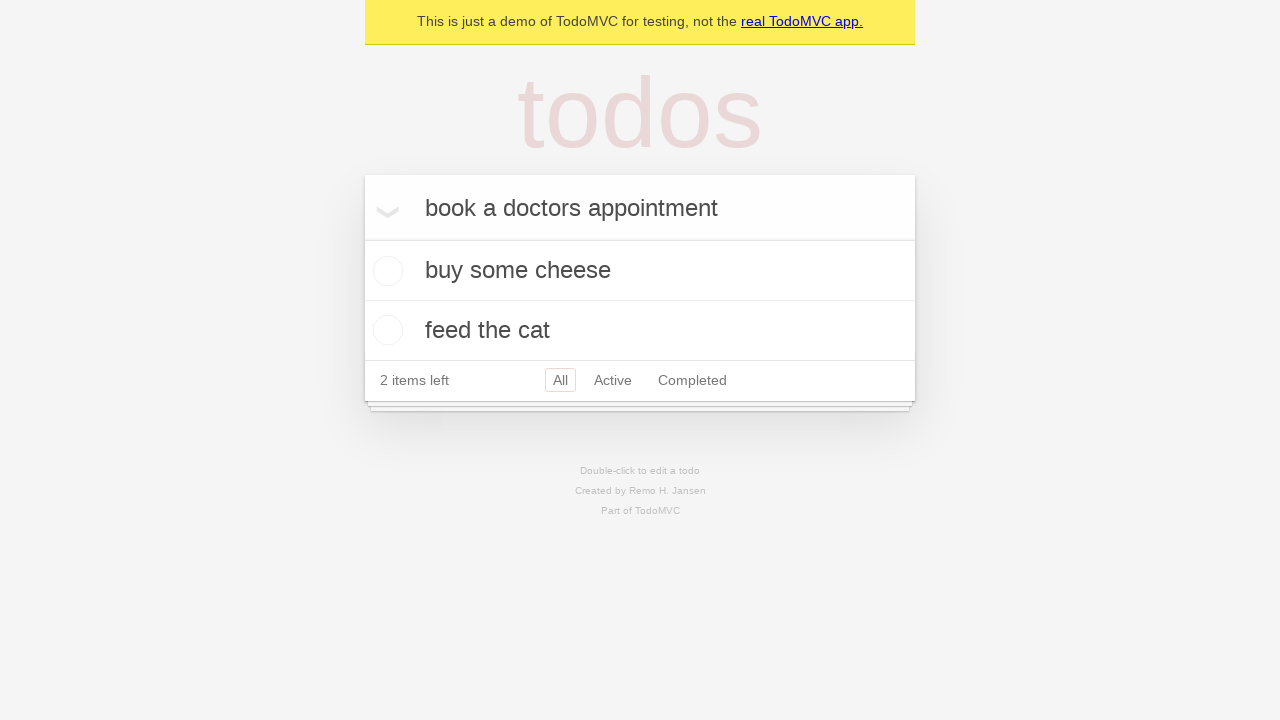

Pressed Enter to create third todo on .new-todo
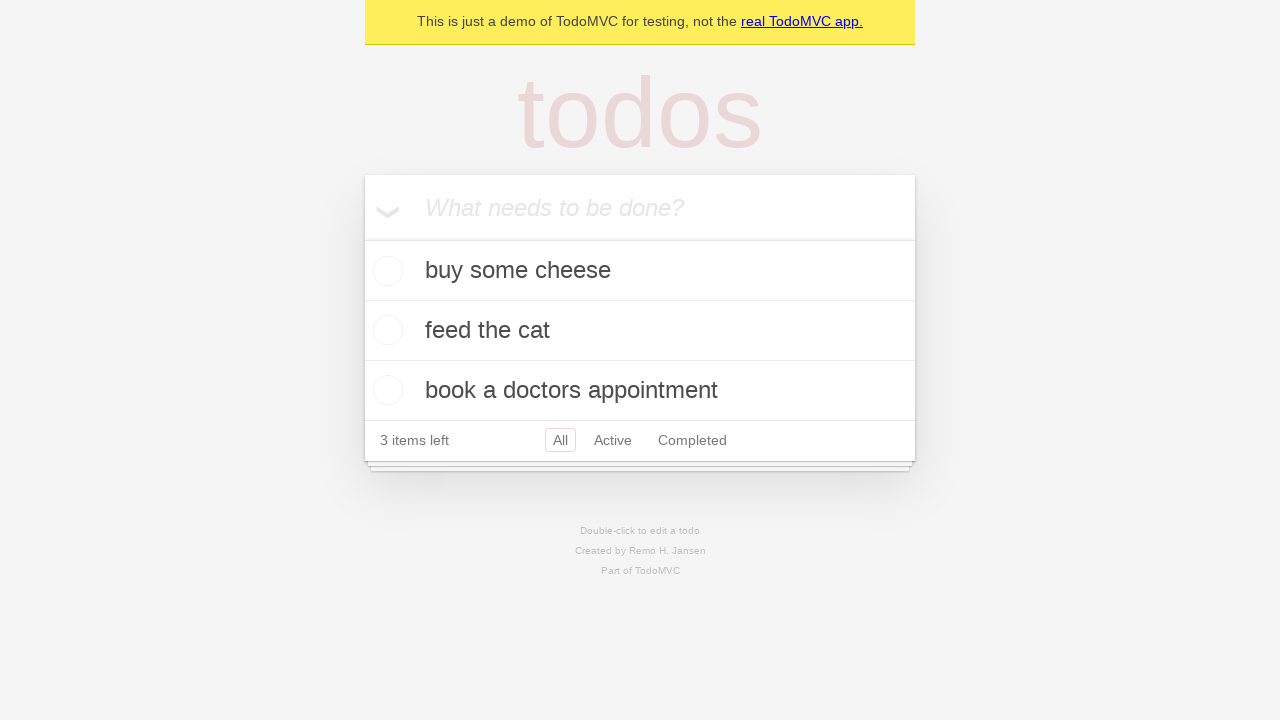

Waited for all 3 todo items to be displayed
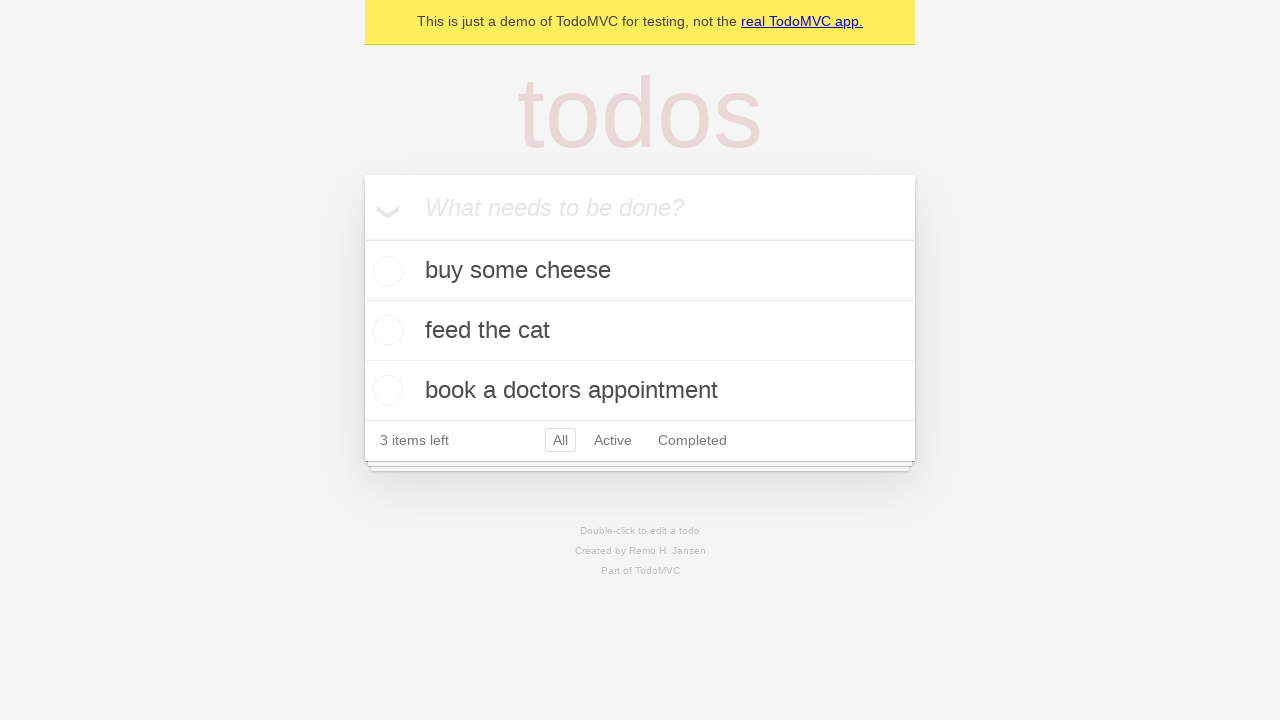

Double-clicked on second todo item to enter edit mode at (640, 331) on .todo-list li >> nth=1
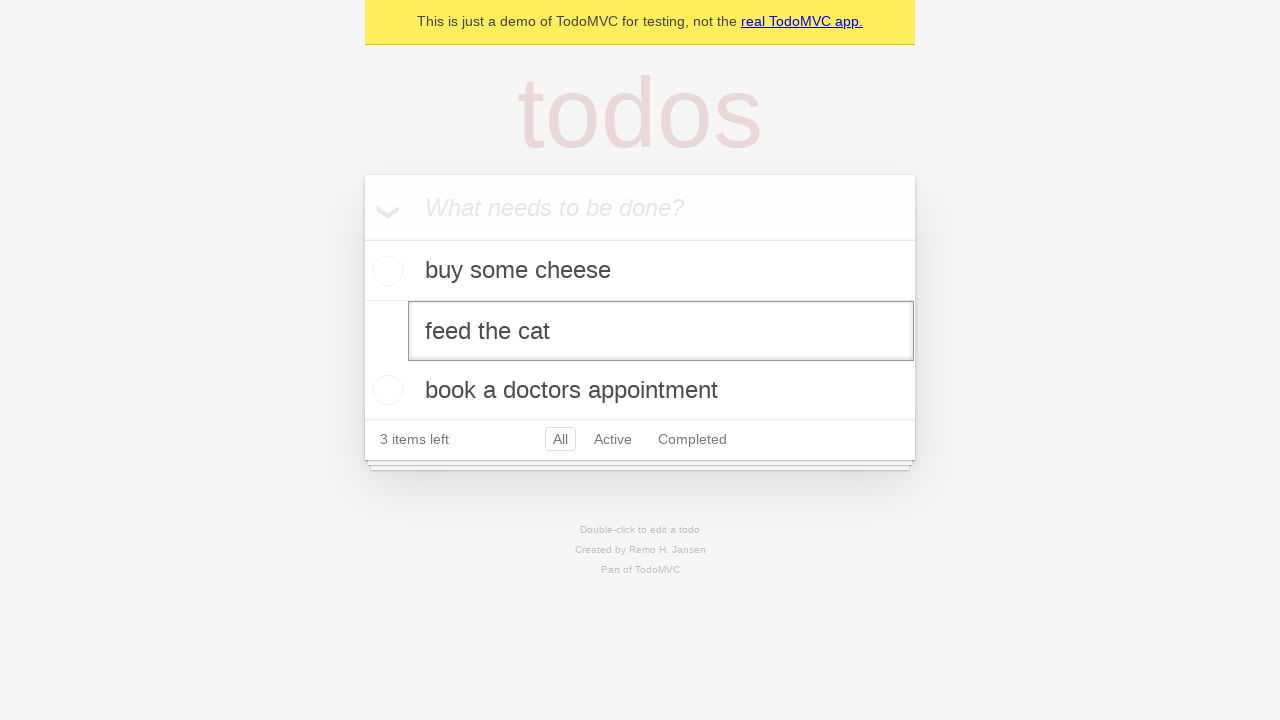

Filled edit field with text containing leading and trailing whitespace: '    buy some sausages    ' on .todo-list li >> nth=1 >> .edit
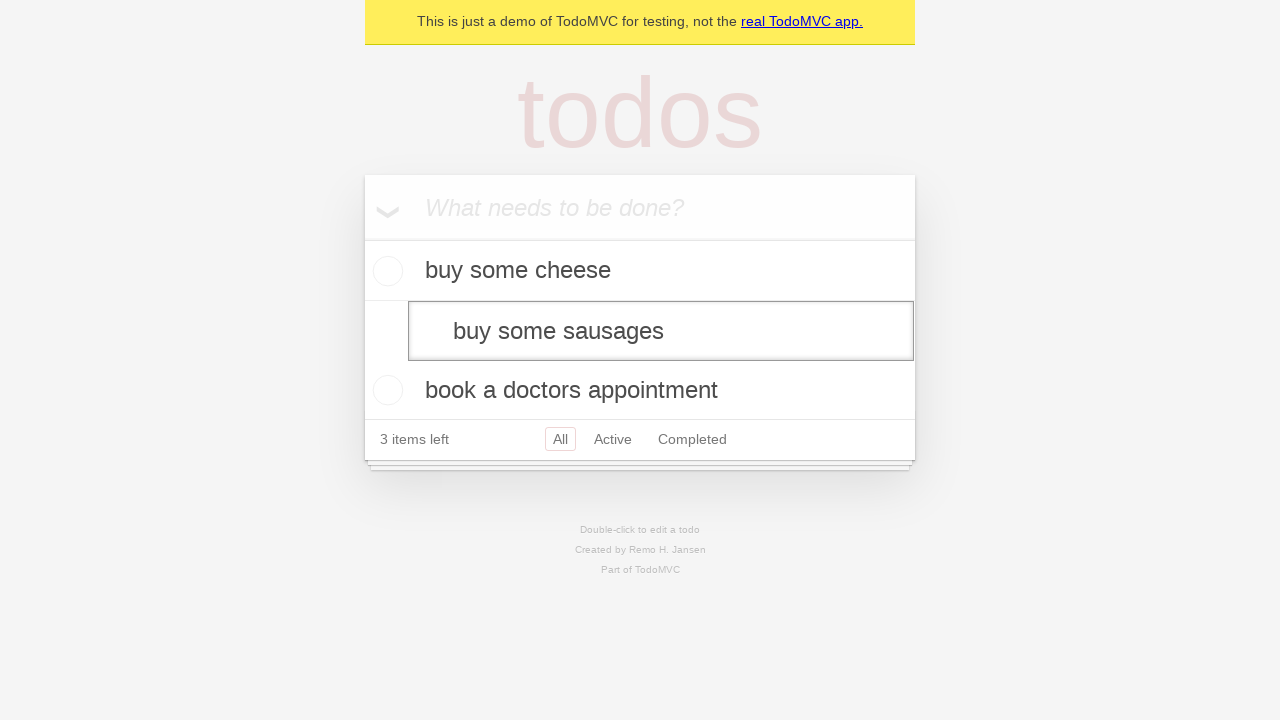

Pressed Enter to save edited todo with trimmed text on .todo-list li >> nth=1 >> .edit
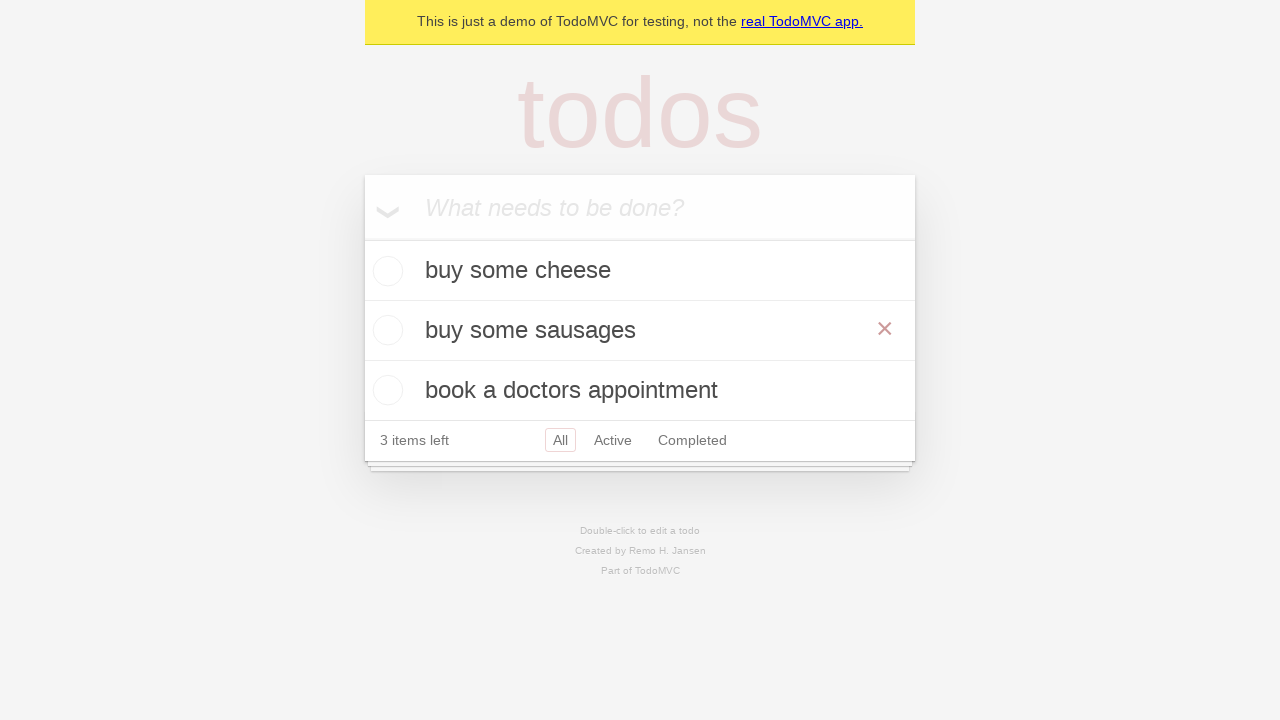

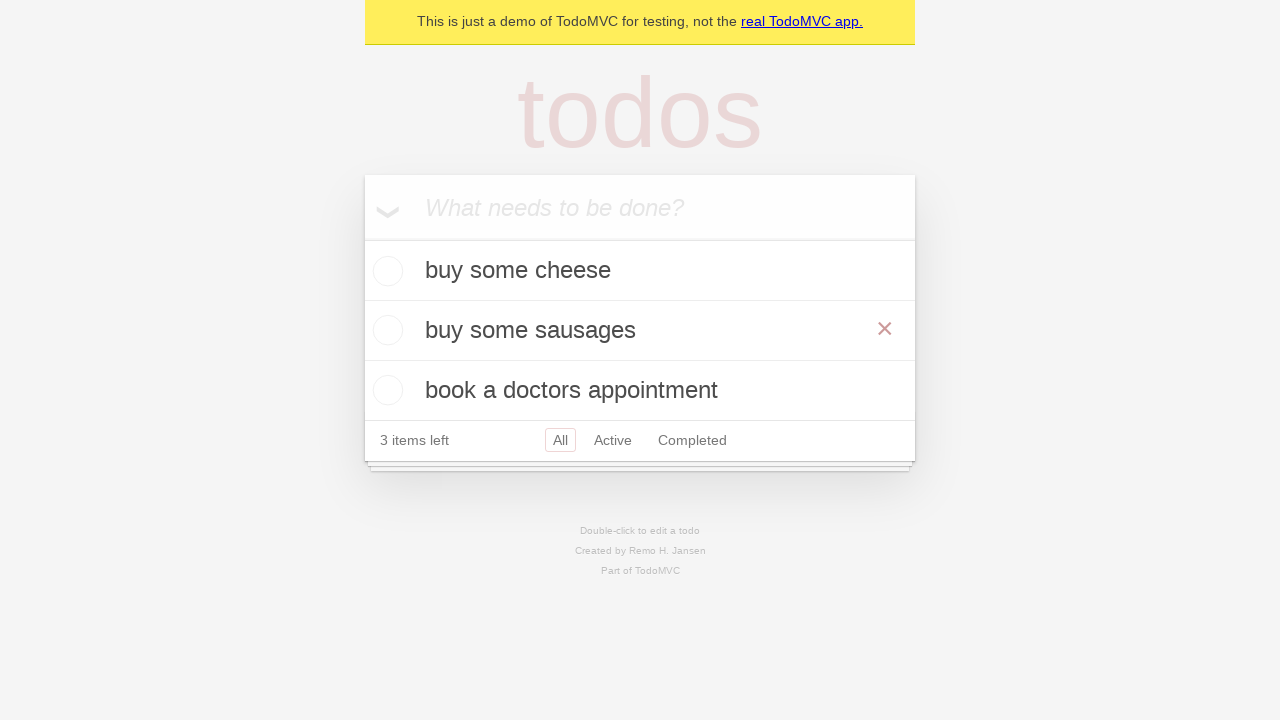